Tests basic browser navigation by visiting a hotel booking site, navigating to OpenCart demo site, then using browser back, forward, and refresh functions.

Starting URL: https://adactinhotelapp.com/

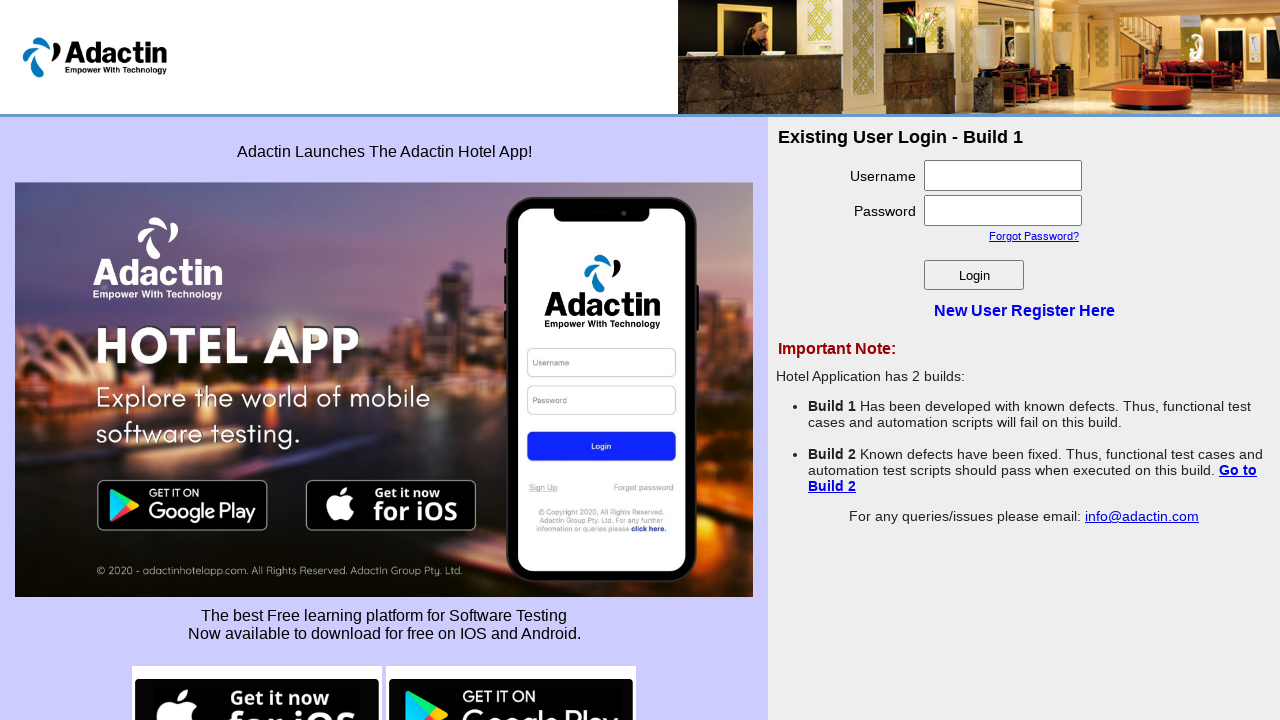

Retrieved title of hotel booking site
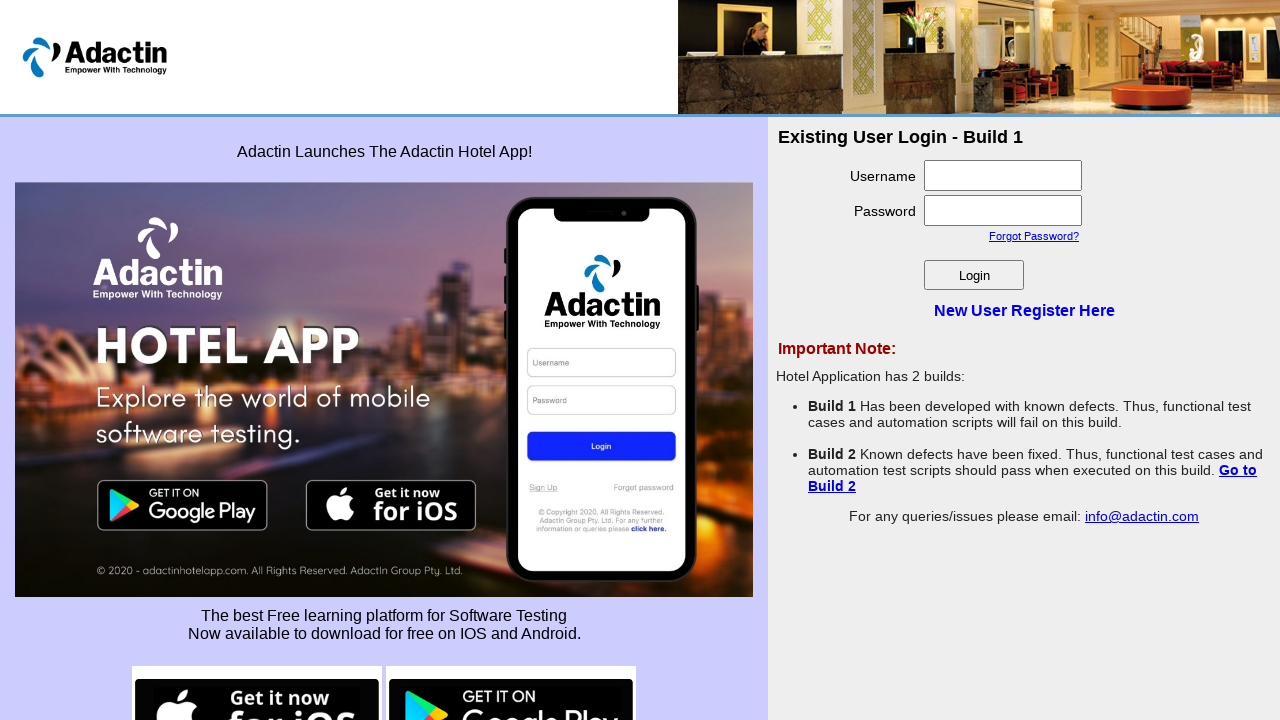

Navigated to OpenCart demo site
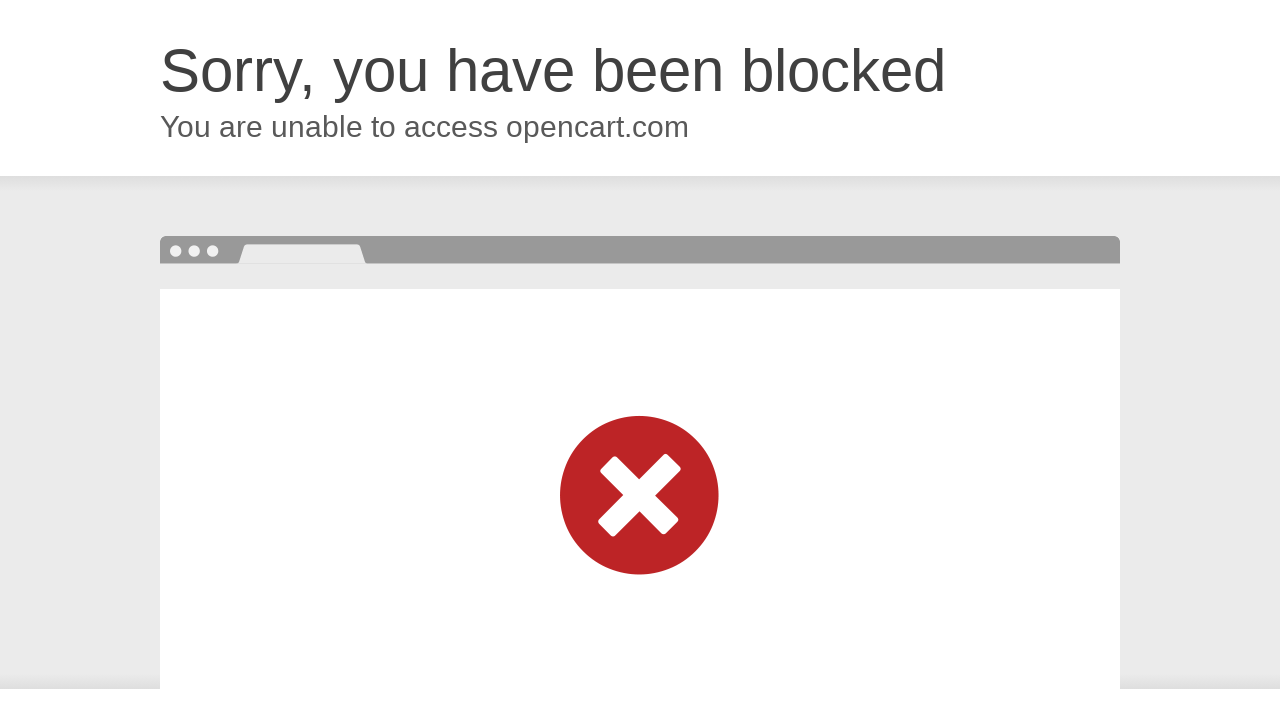

Retrieved current URL from OpenCart site
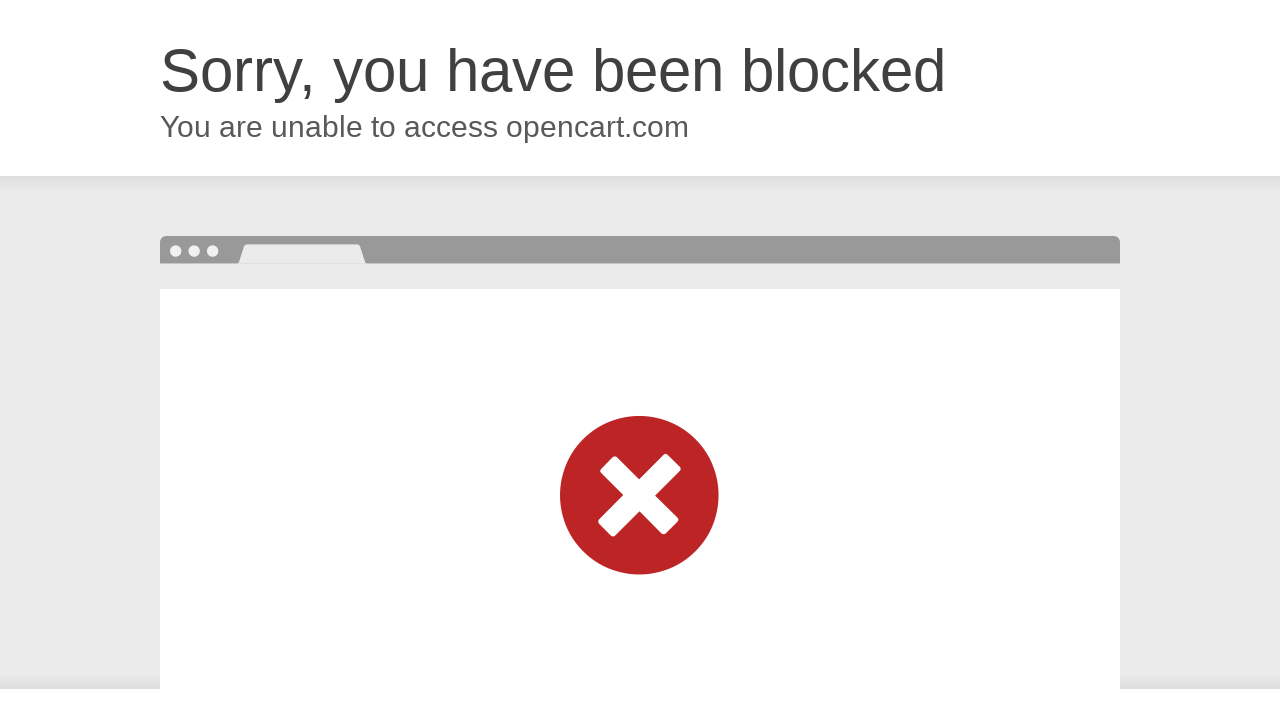

Navigated back to hotel booking site using browser back button
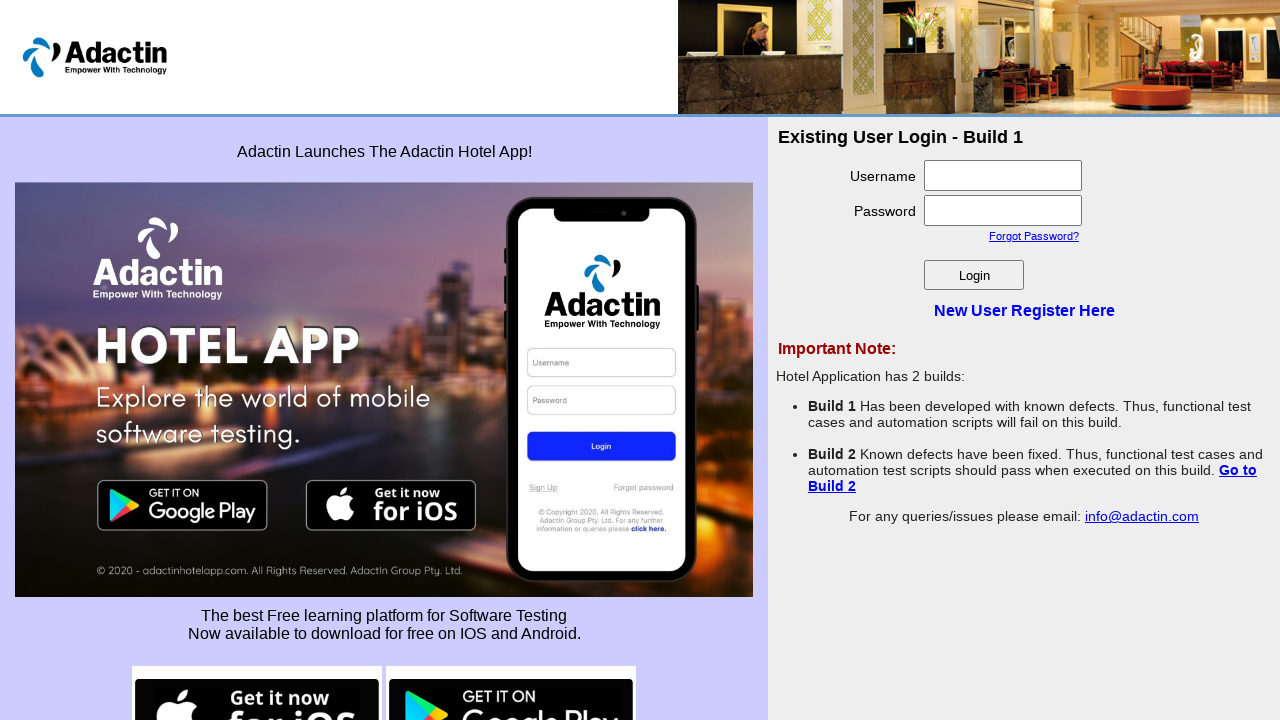

Navigated forward to OpenCart site using browser forward button
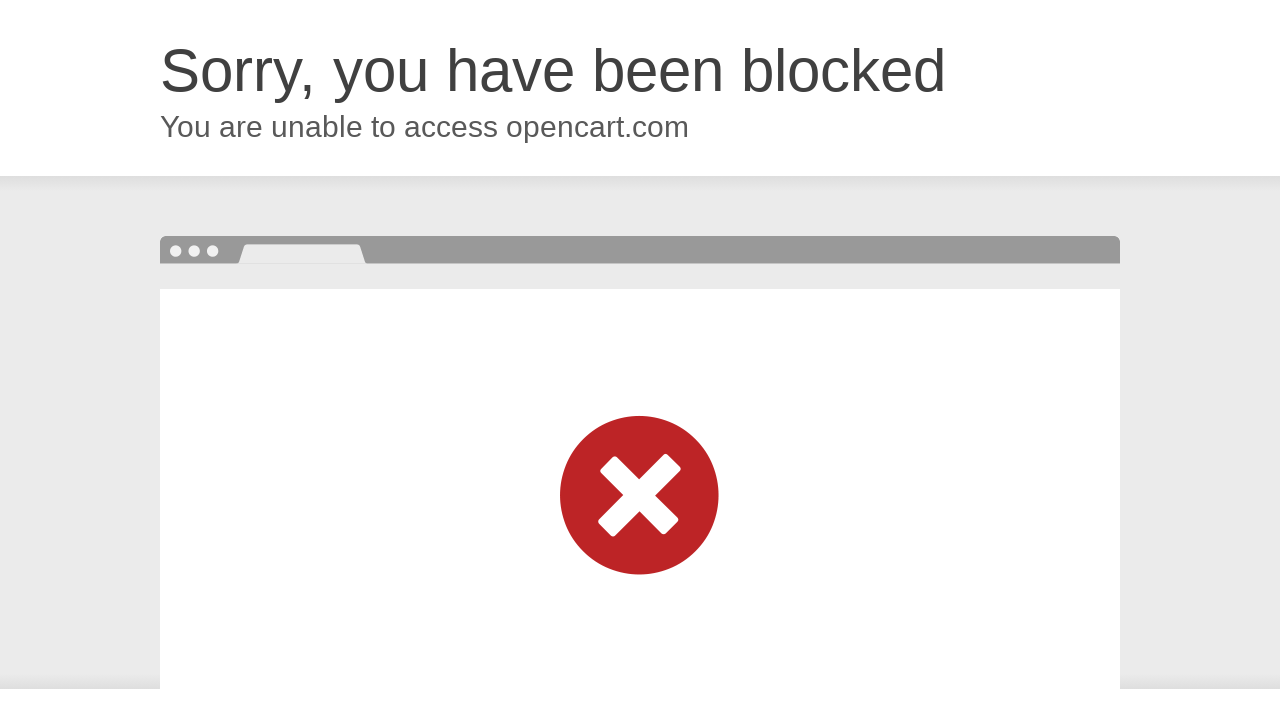

Reloaded the current webpage
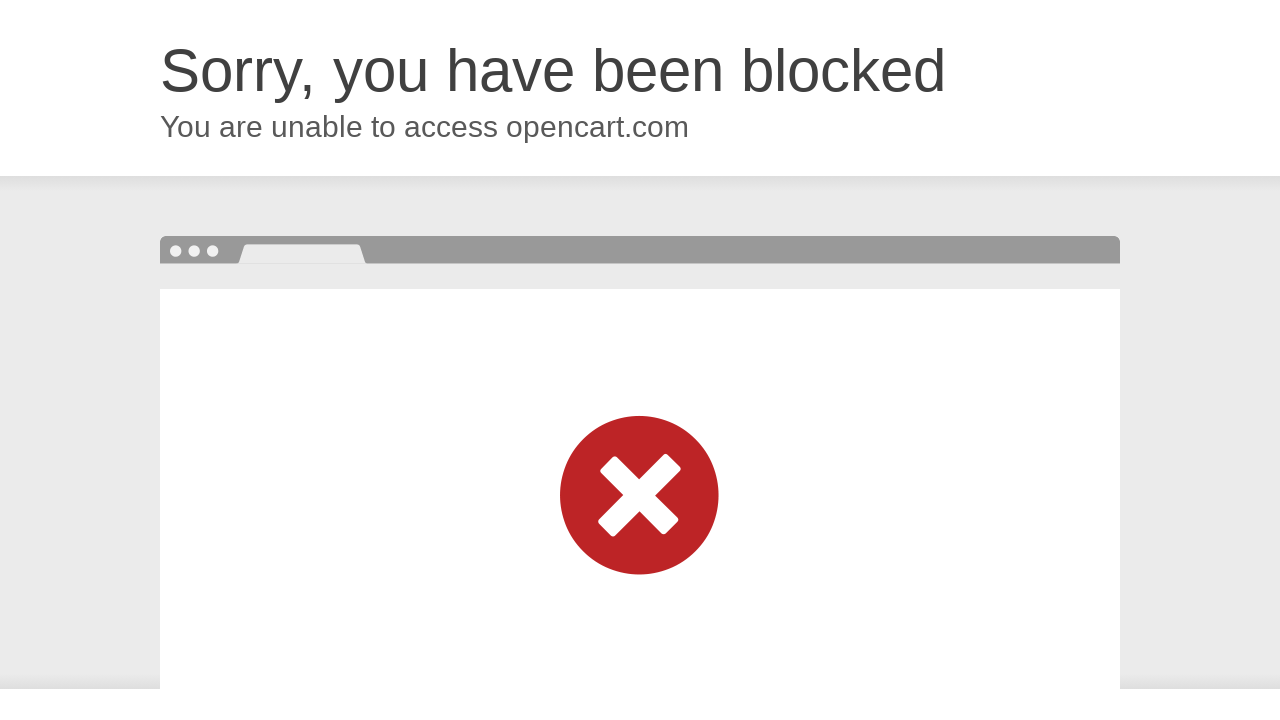

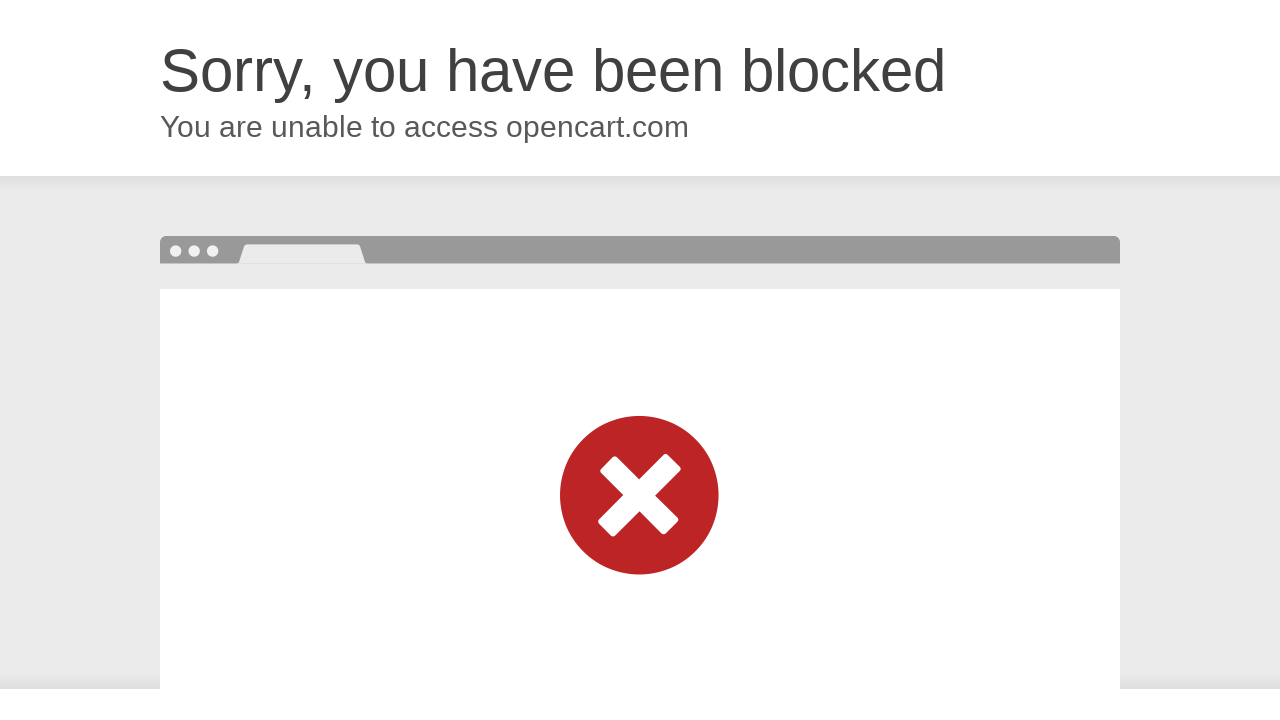